Tests the Add/Remove Elements functionality by clicking the Add Element button, verifying the Delete button appears, clicking Delete, and verifying the page heading is still visible.

Starting URL: https://the-internet.herokuapp.com/add_remove_elements/

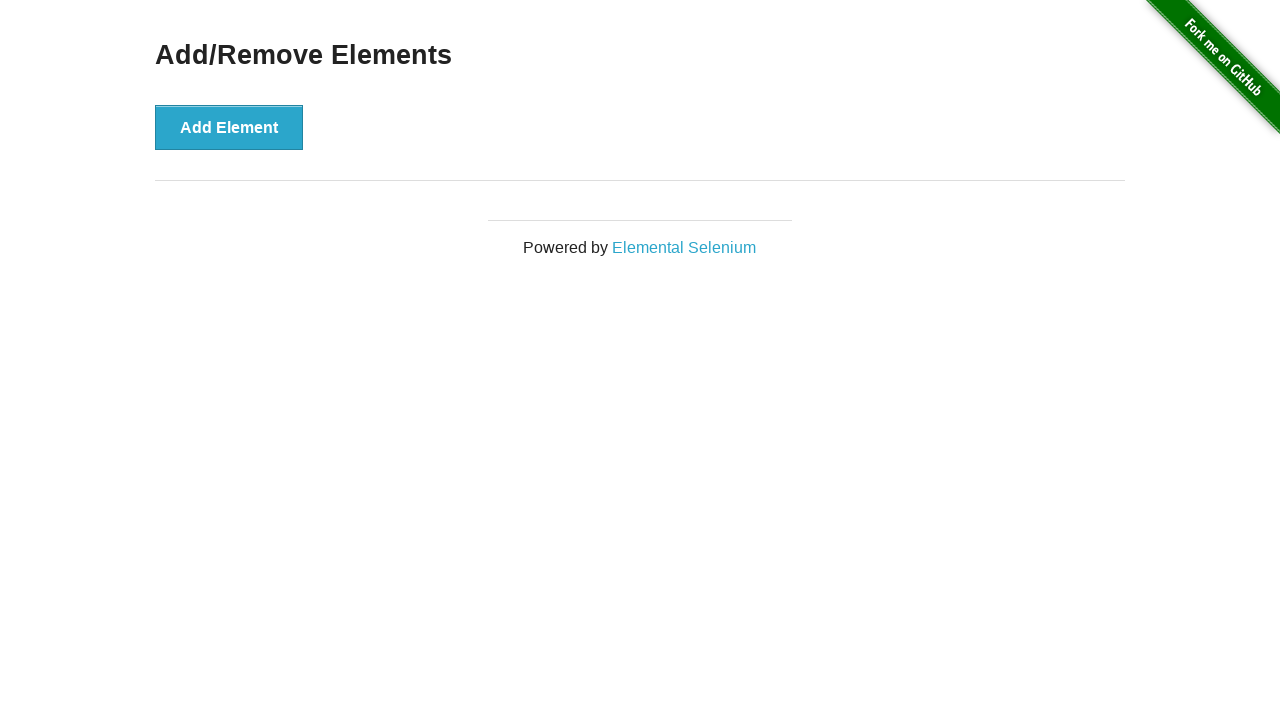

Clicked the 'Add Element' button at (229, 127) on xpath=//*[text()='Add Element']
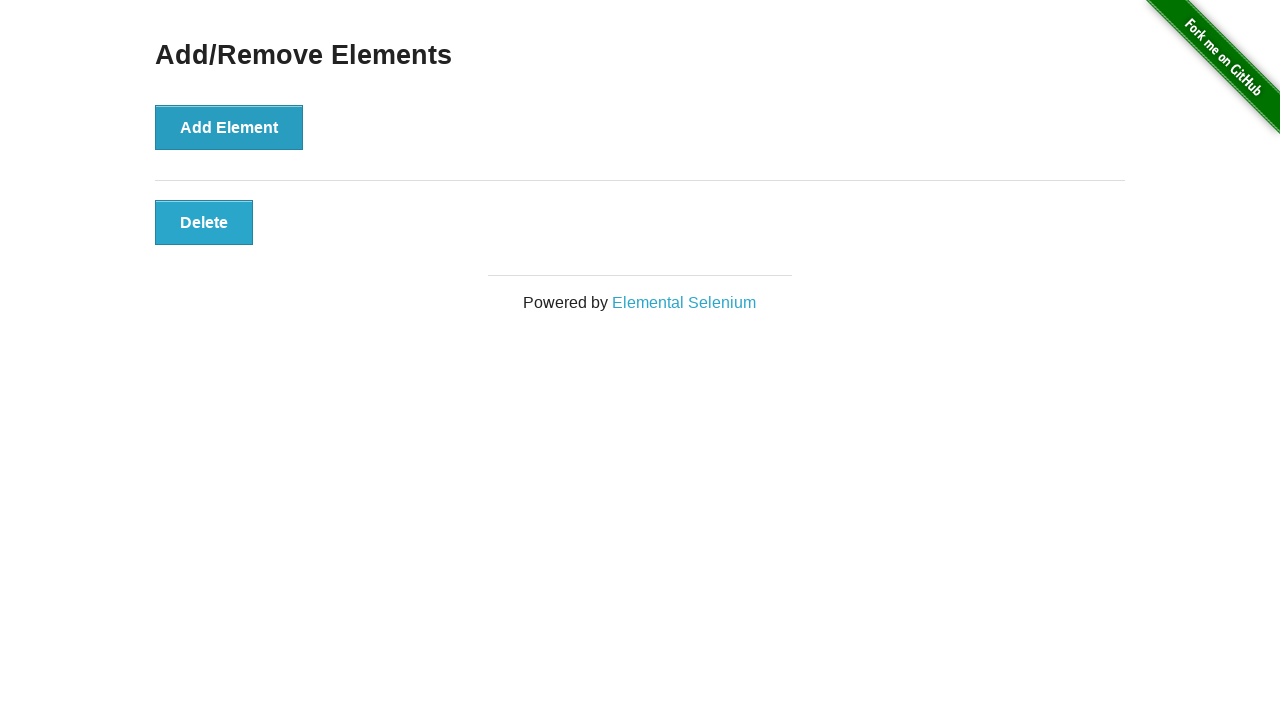

Delete button appeared and is now visible
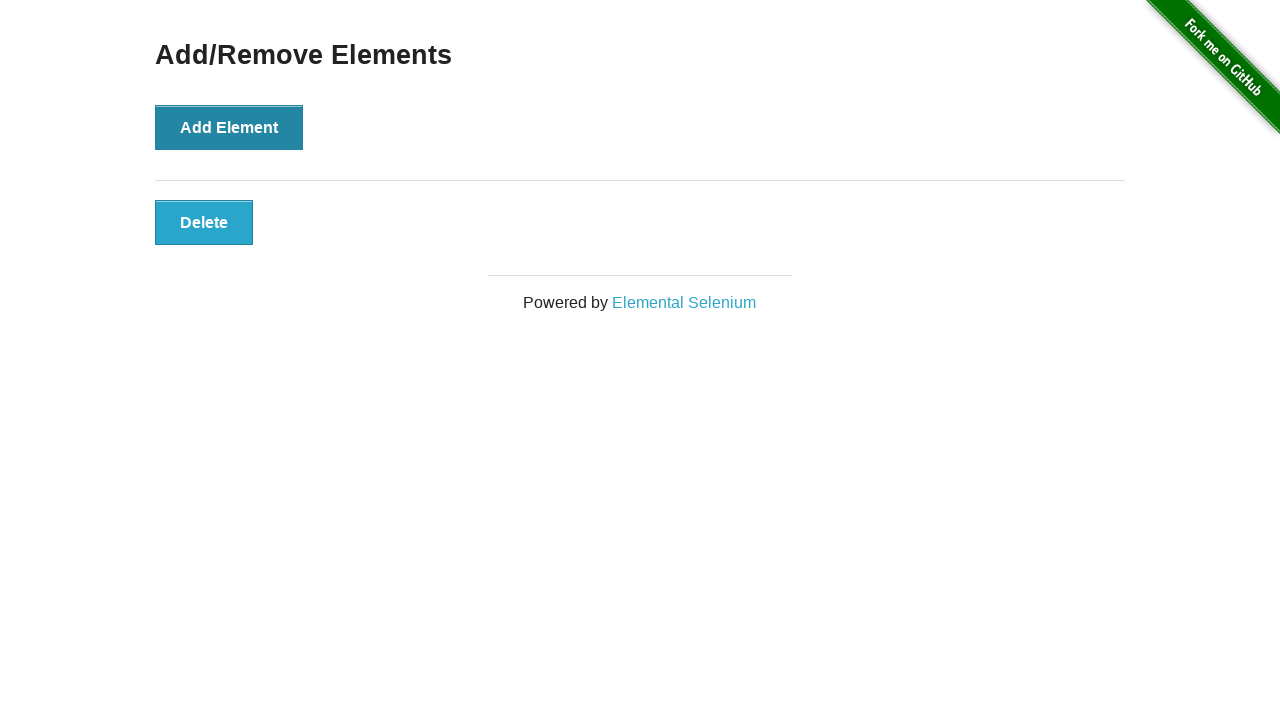

Clicked the Delete button at (204, 222) on xpath=//*[@onclick='deleteElement()']
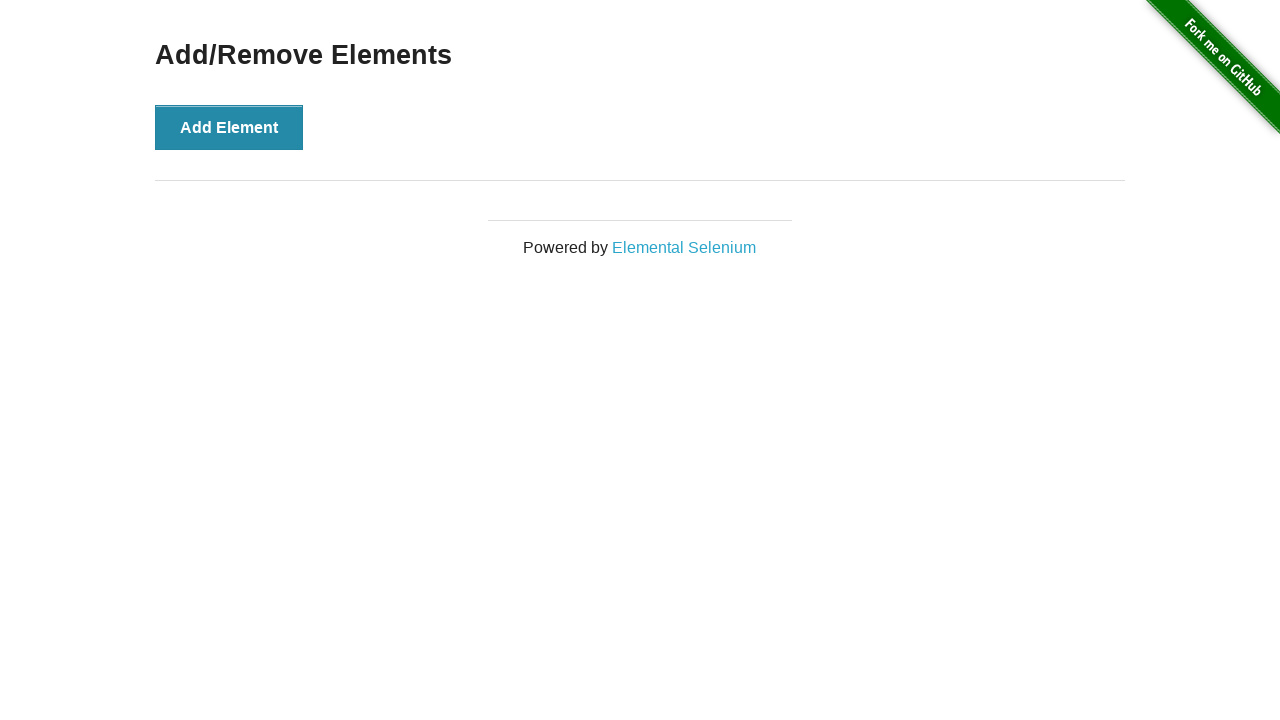

Verified 'Add/Remove Elements' heading is still visible
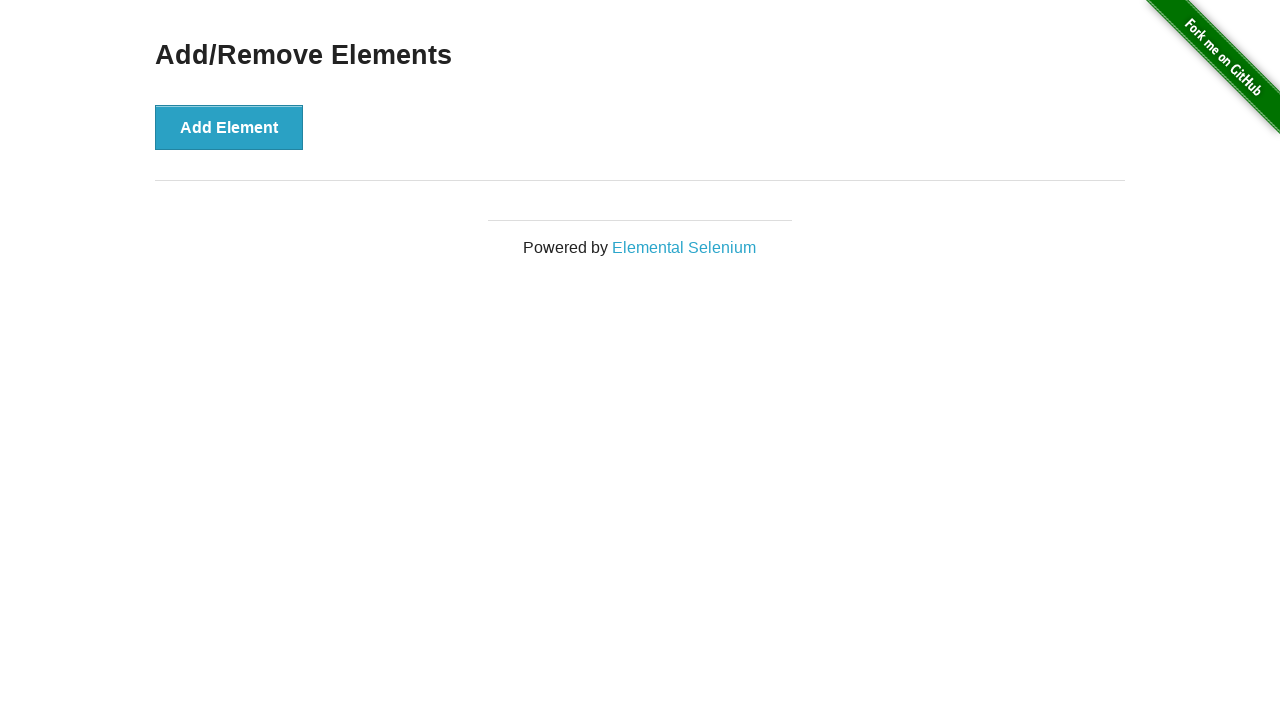

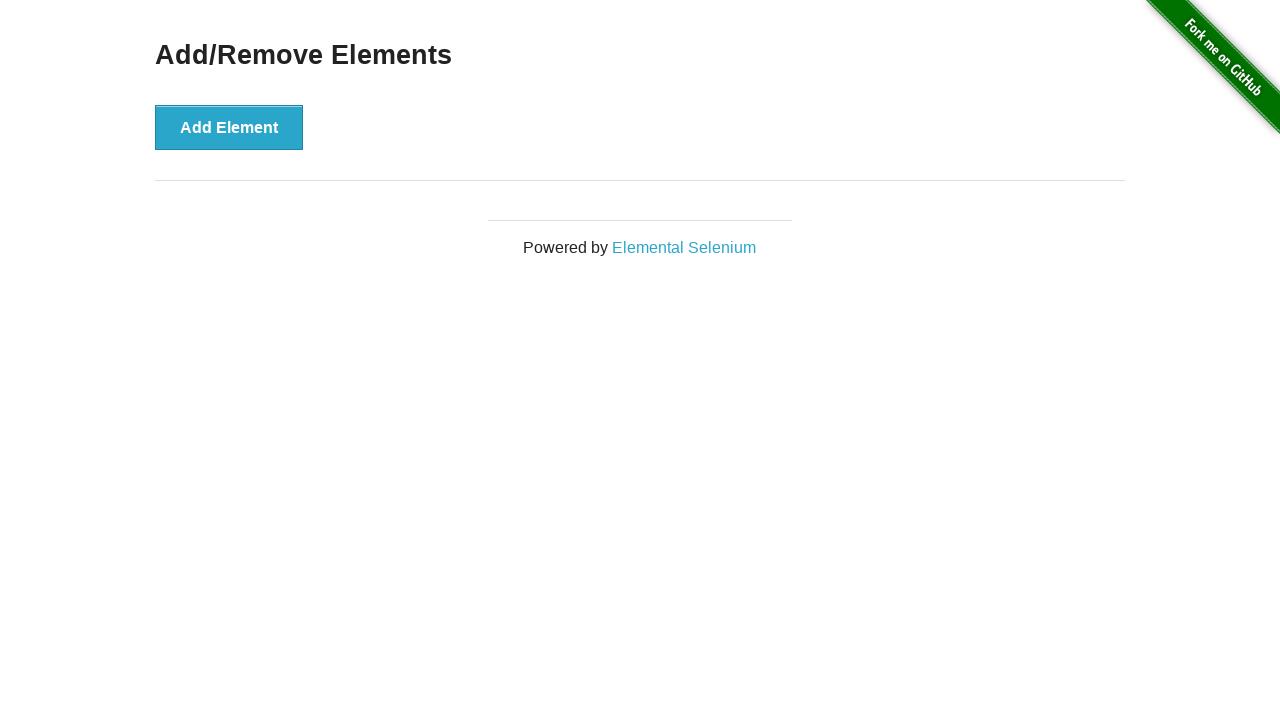